Tests navigation to the "Big page with many elements" by clicking the corresponding link on the homepage.

Starting URL: https://ultimateqa.com/automation/

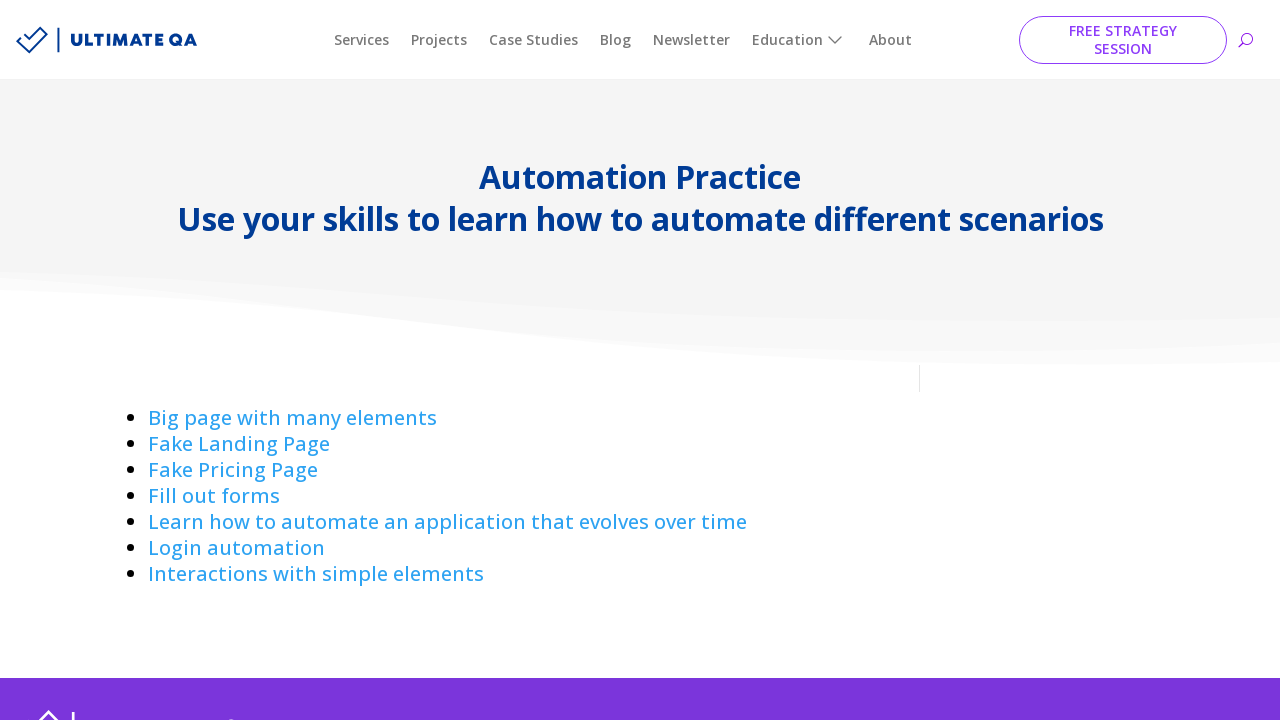

Clicked on 'Big page with many elements' link at (292, 418) on a:has-text('Big page with ')
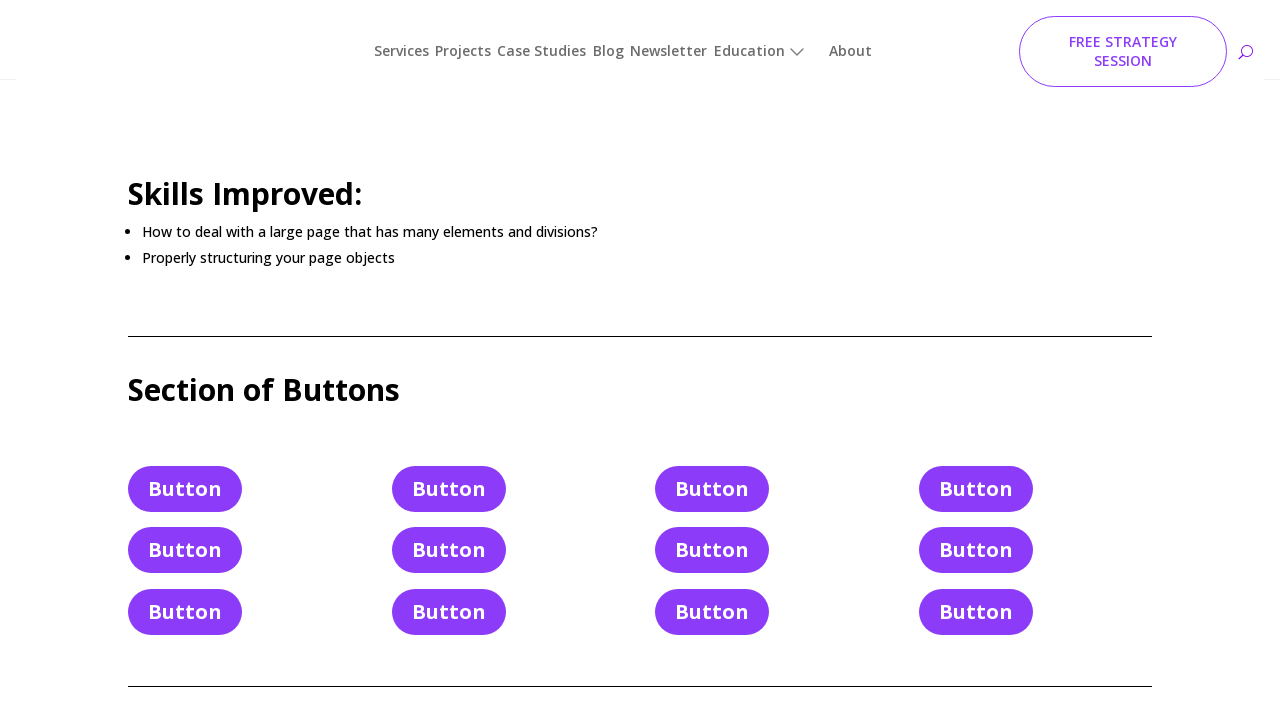

Successfully navigated to the complicated page
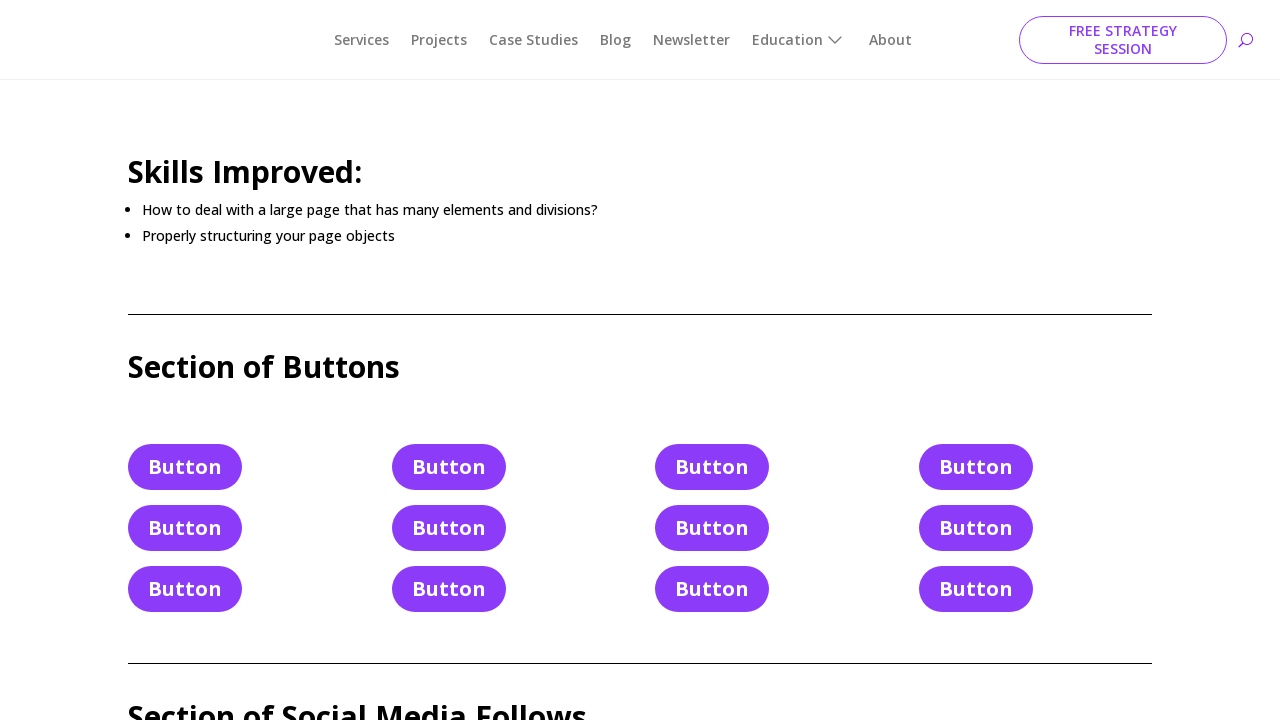

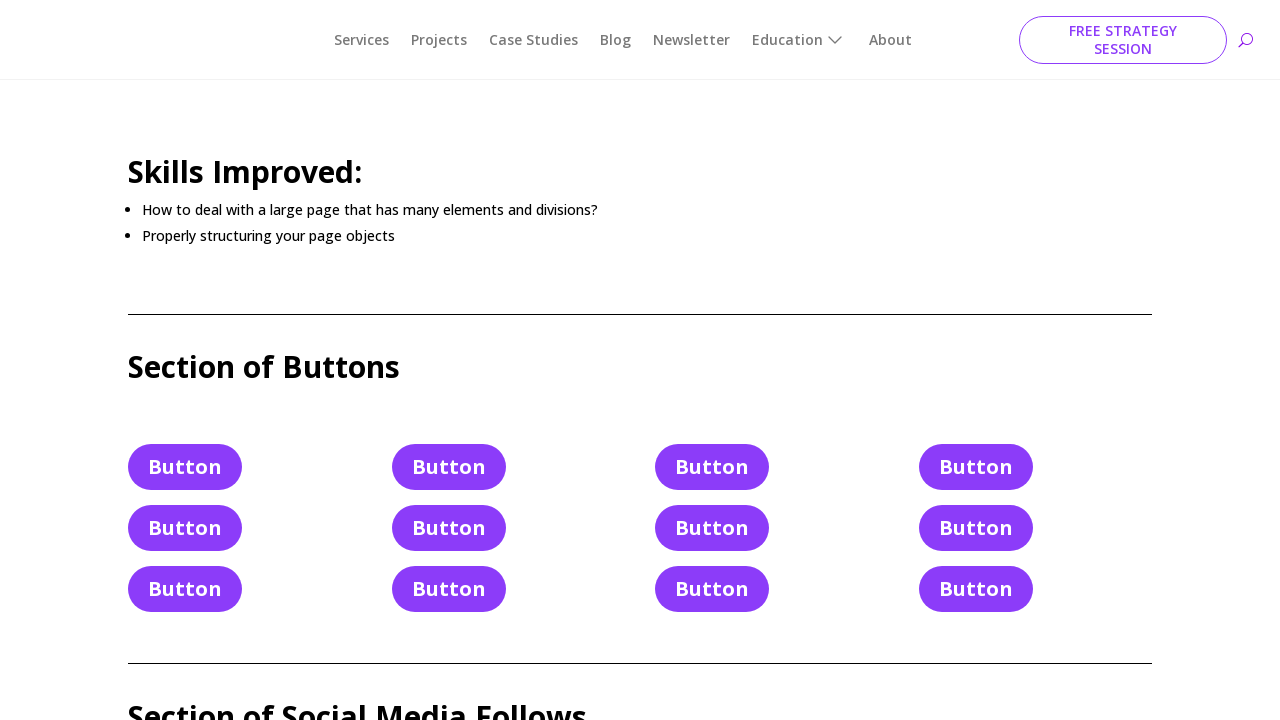